Navigates to the Demoblaze demo e-commerce site and verifies that product listings with names and prices are displayed on the homepage.

Starting URL: https://www.demoblaze.com/

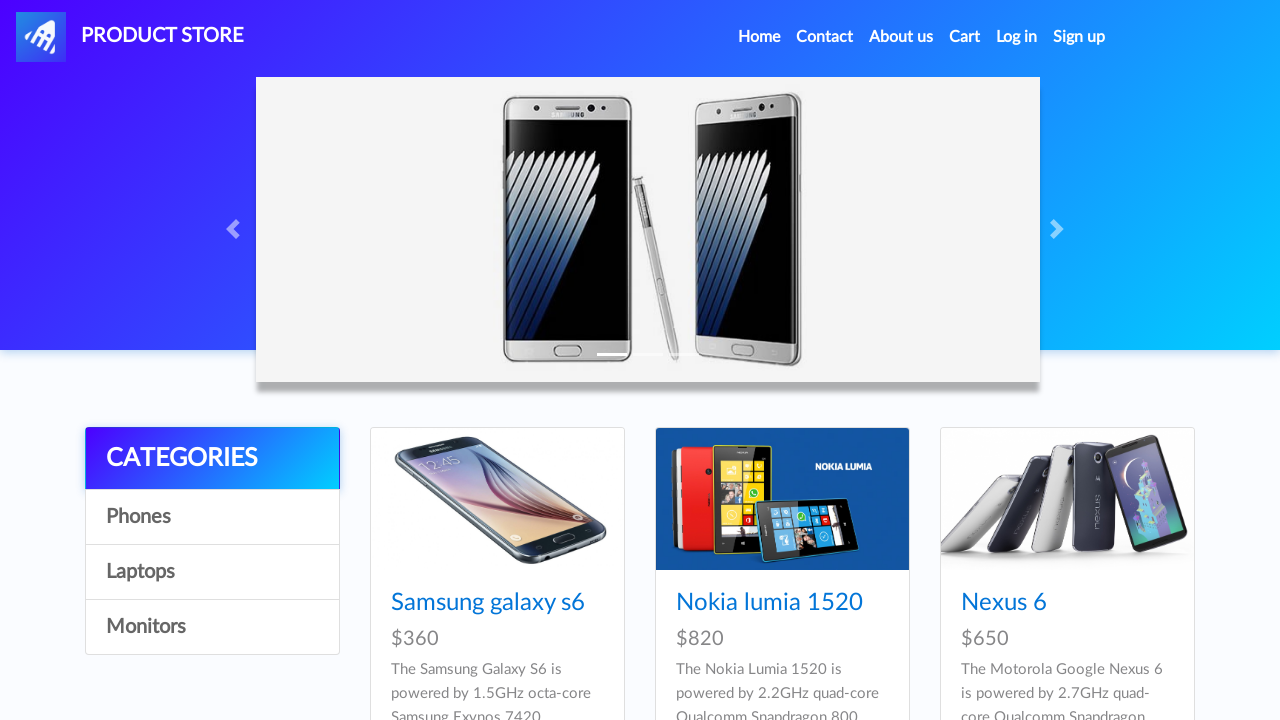

Waited for product listing names to load
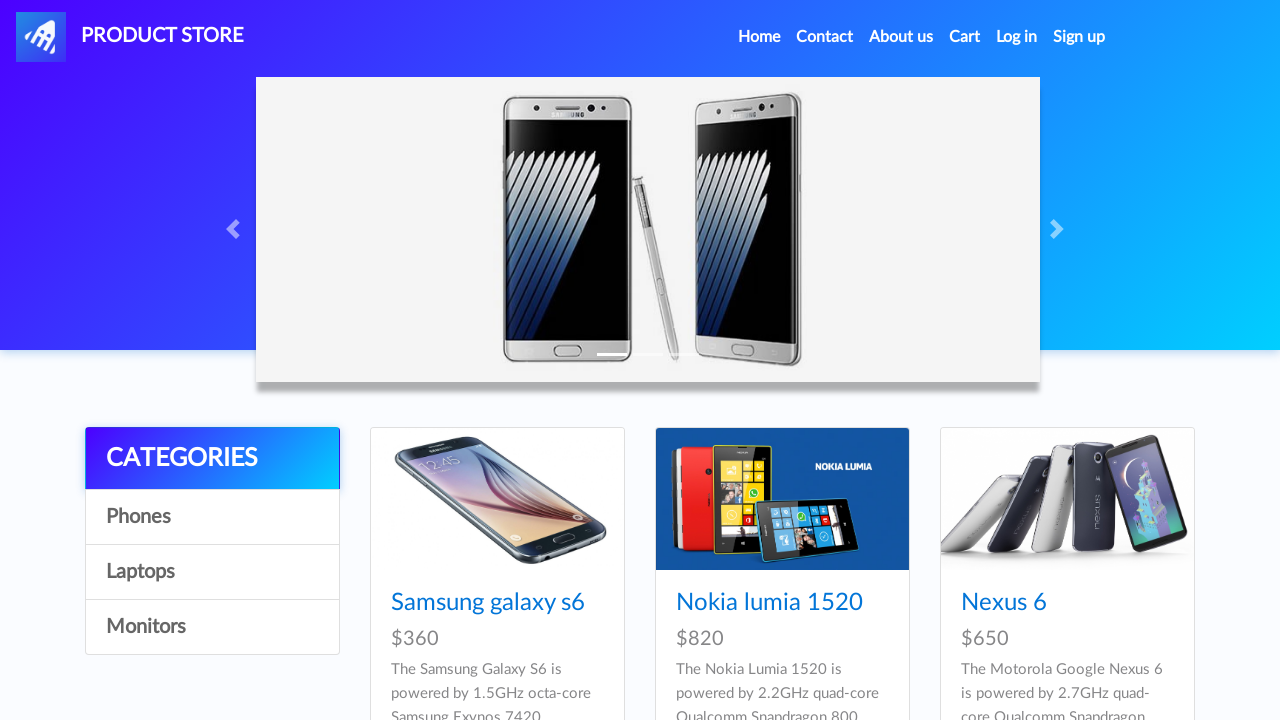

Waited for product price elements to load
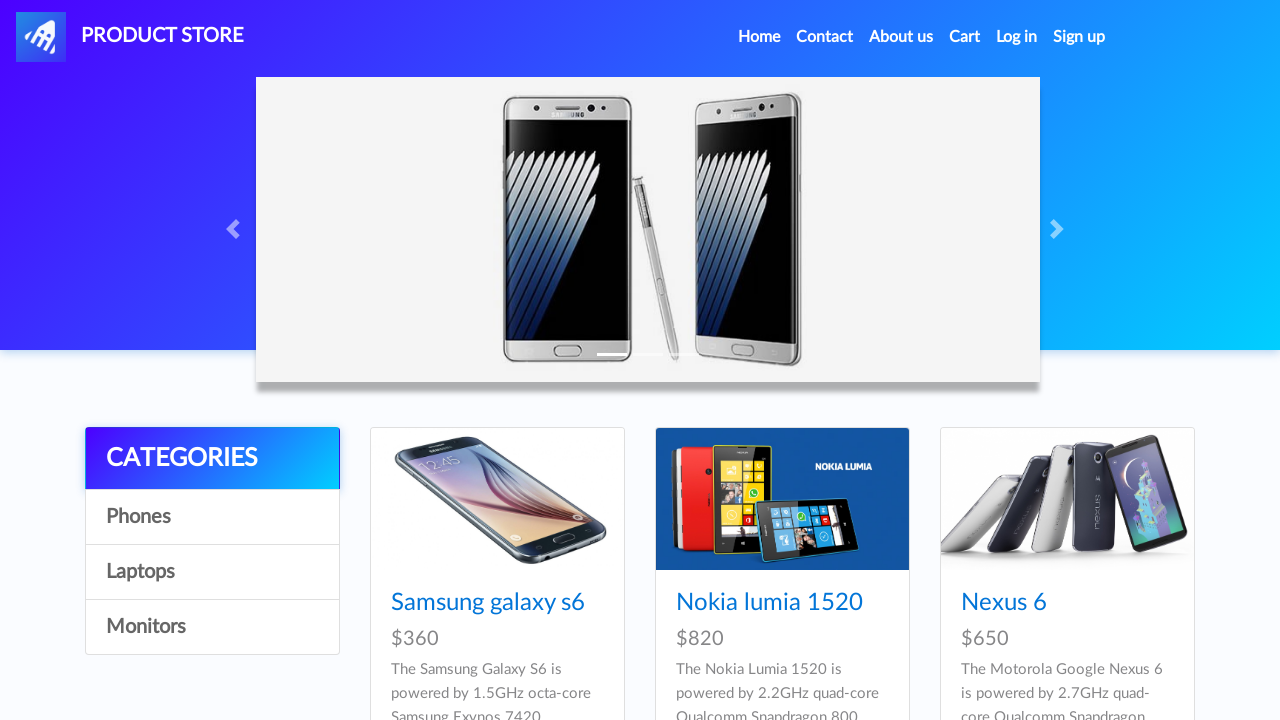

Located all product name elements
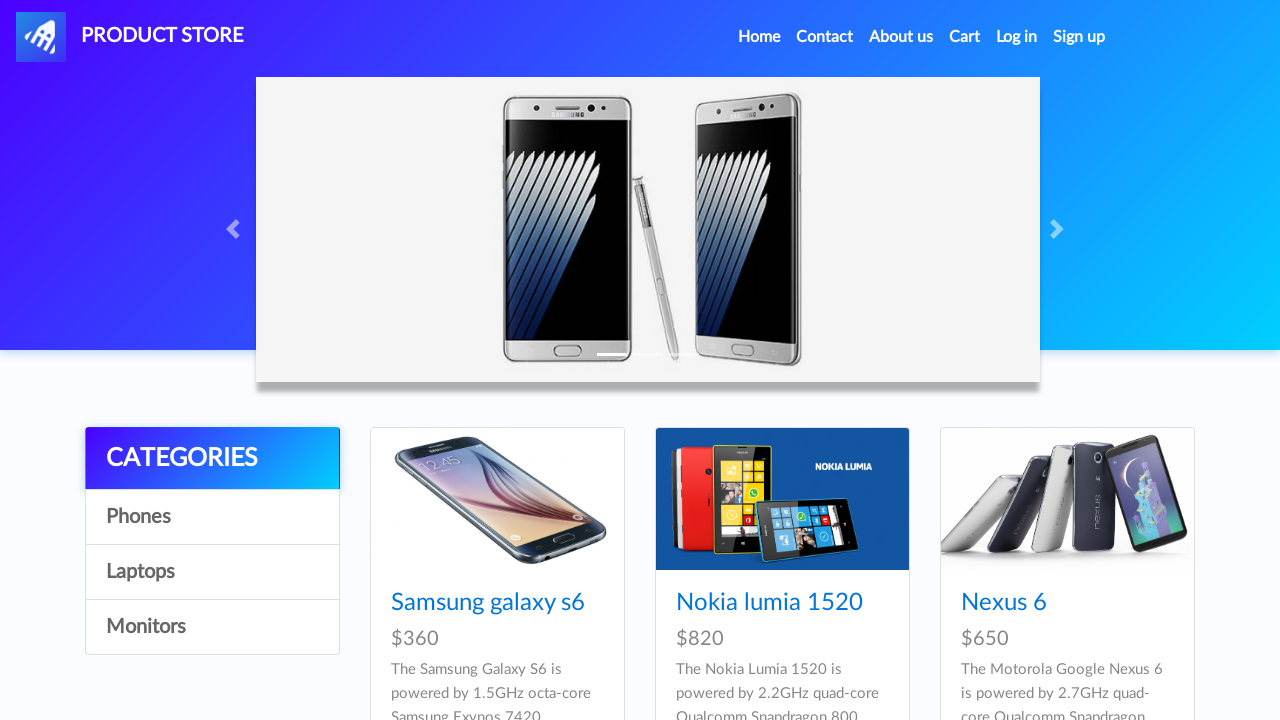

Verified first product is visible on homepage
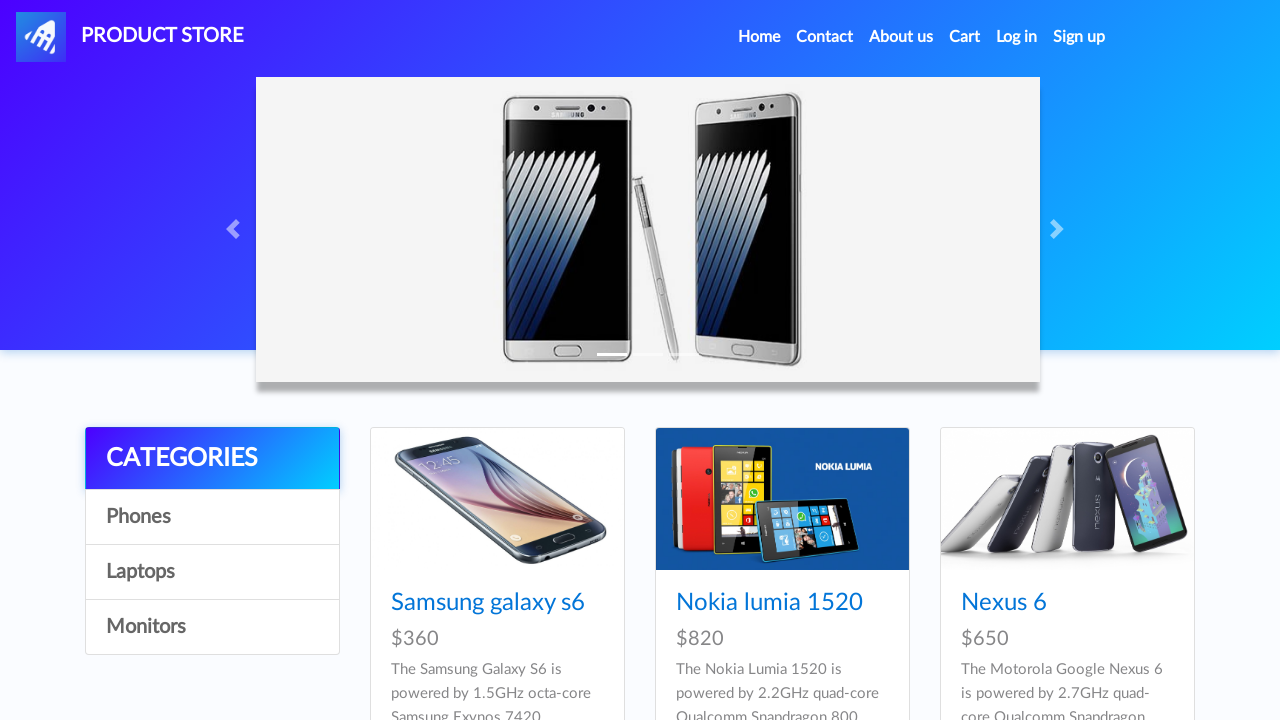

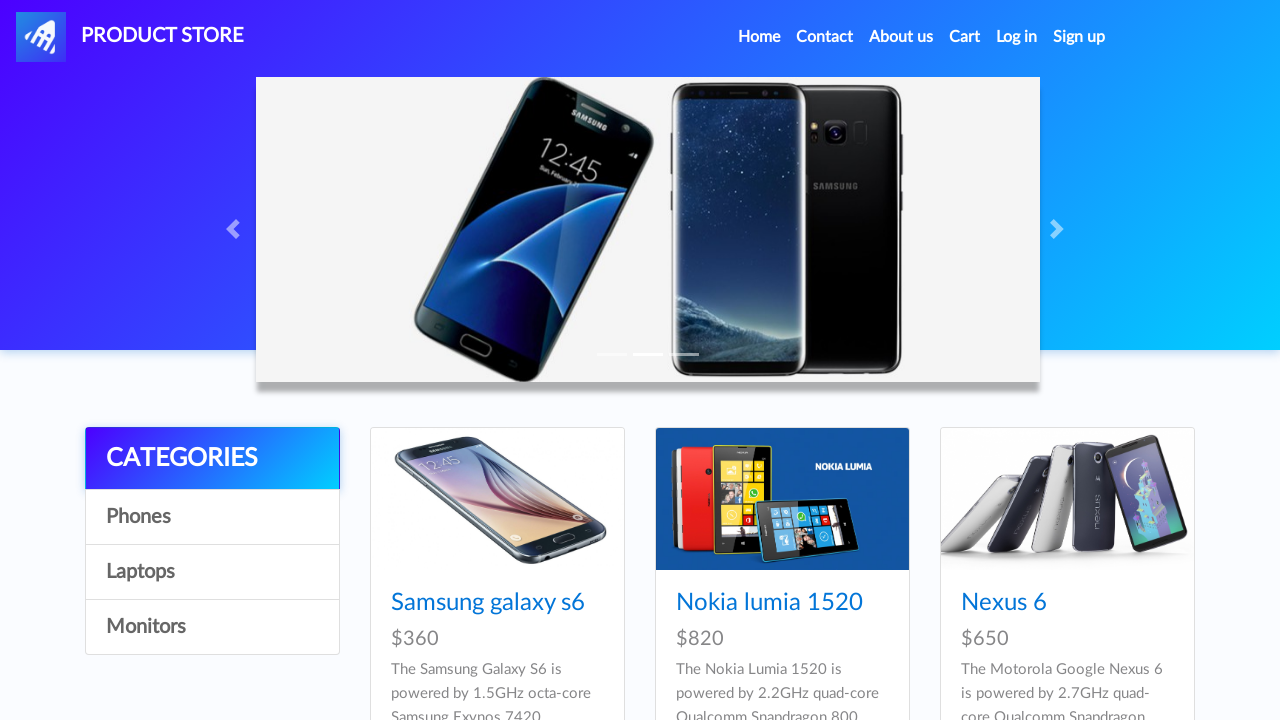